Tests file download functionality by navigating to a download page and clicking on a file link to initiate a download.

Starting URL: https://the-internet.herokuapp.com/download

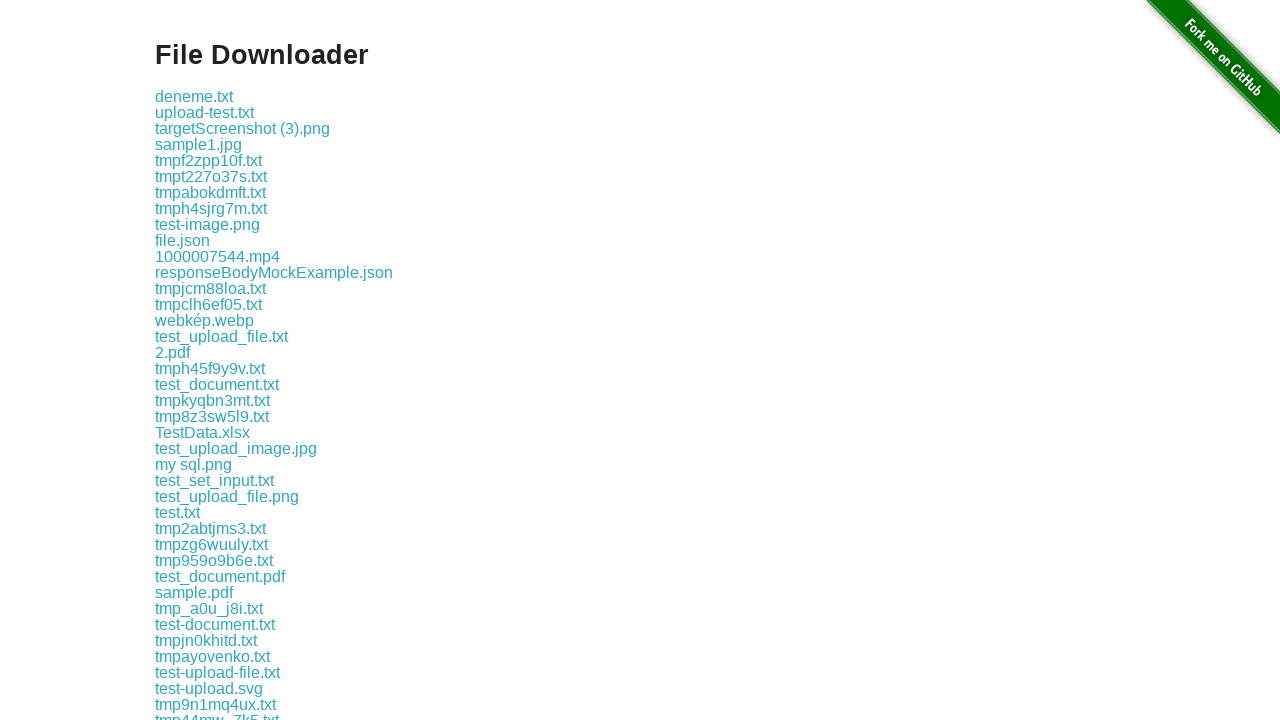

Navigated to download page
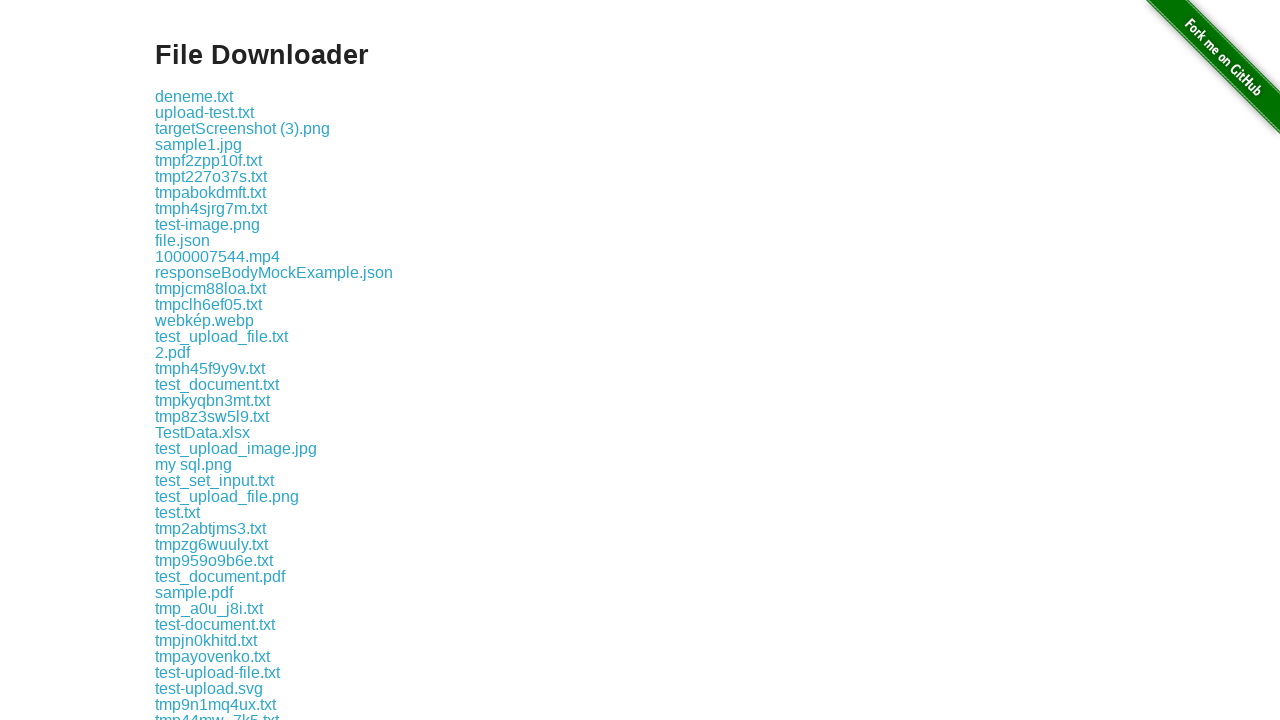

Clicked on file link to initiate download at (198, 360) on a:has-text('some-file.txt')
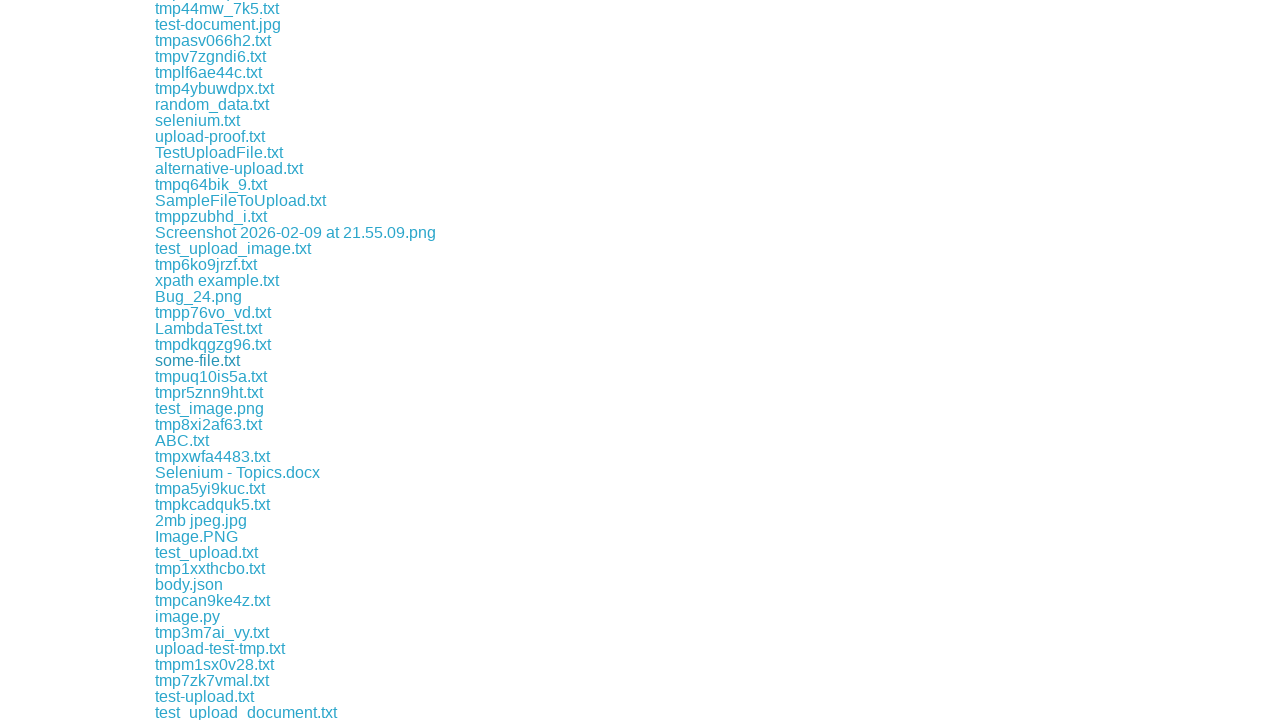

Waited for download to initiate
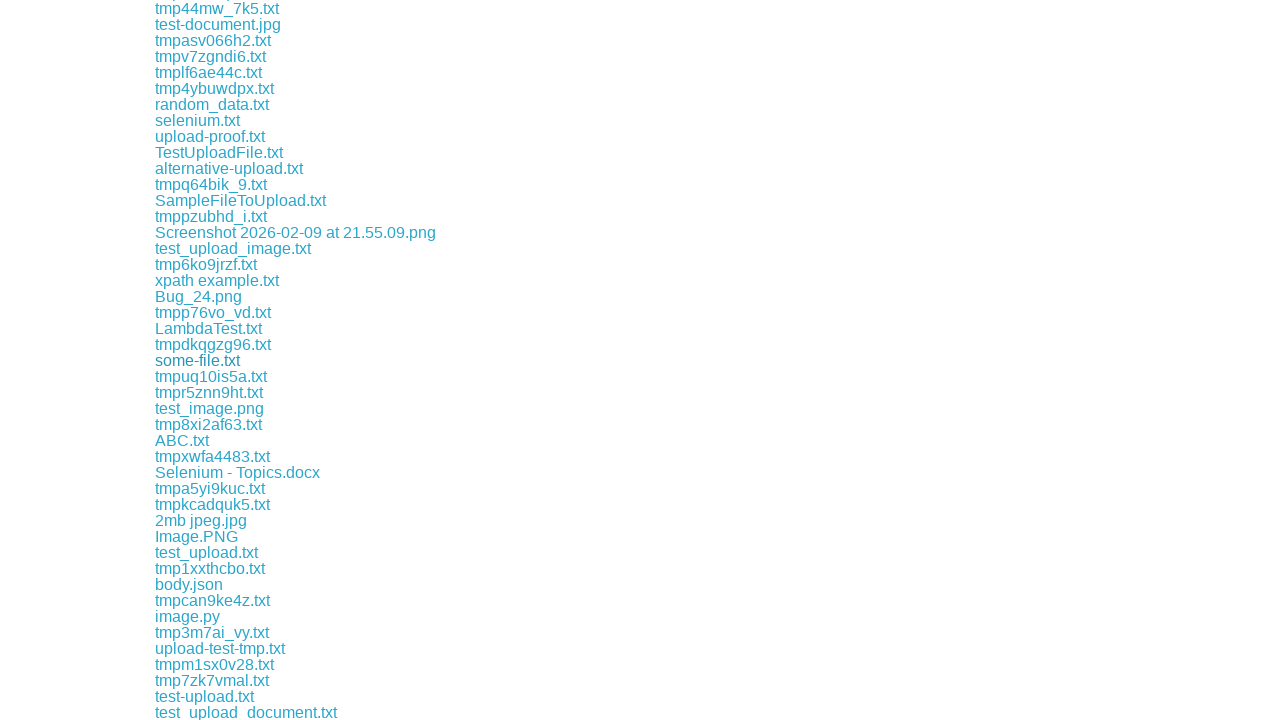

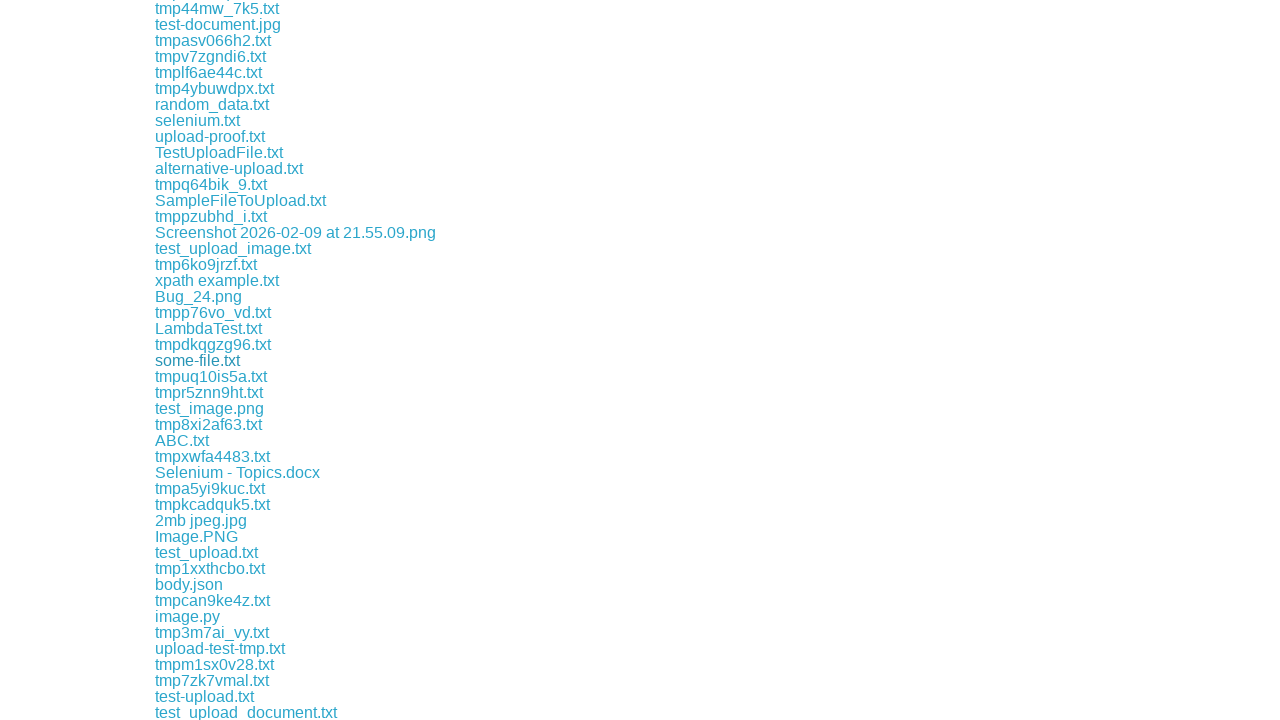